Tests form interactions including selecting a radio button, choosing a dropdown option, checking a checkbox, filling a text input, and clicking a hide button.

Starting URL: https://rahulshettyacademy.com/AutomationPractice/

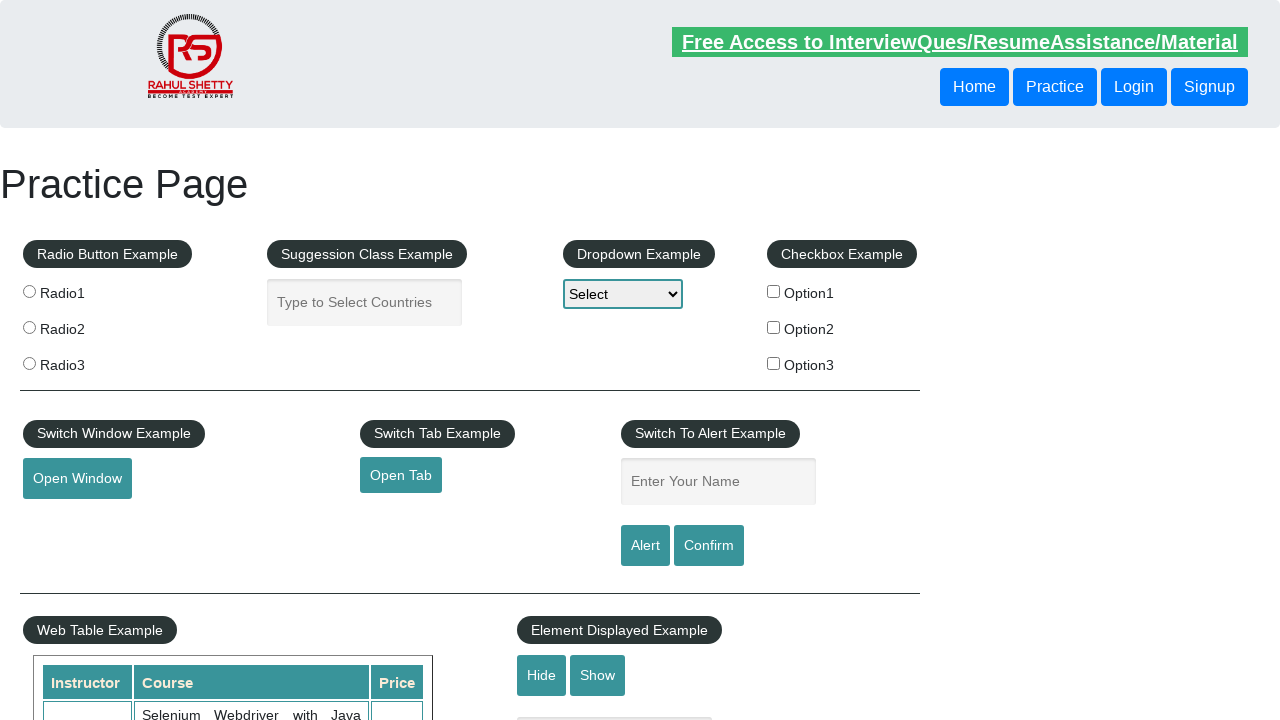

Checked radio button labeled 'Radio1' at (29, 291) on label >> internal:has-text="Radio1"i >> internal:role=radio
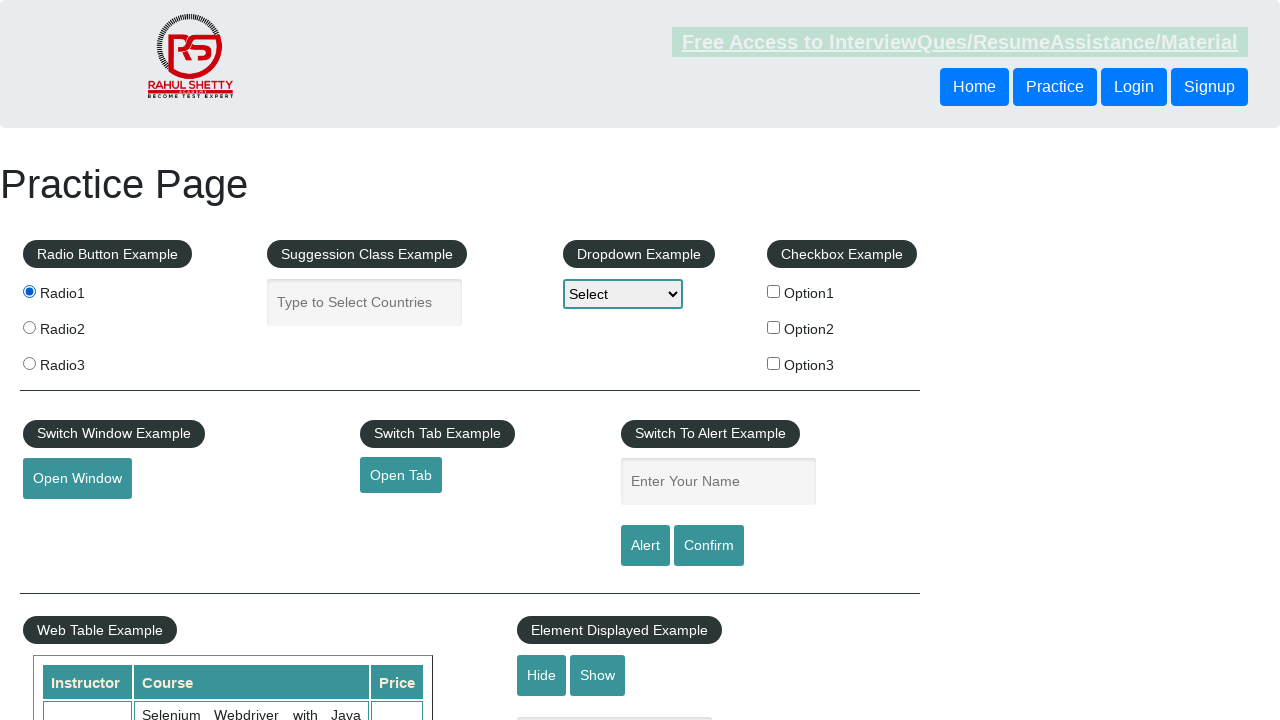

Selected 'option2' from dropdown on #dropdown-class-example
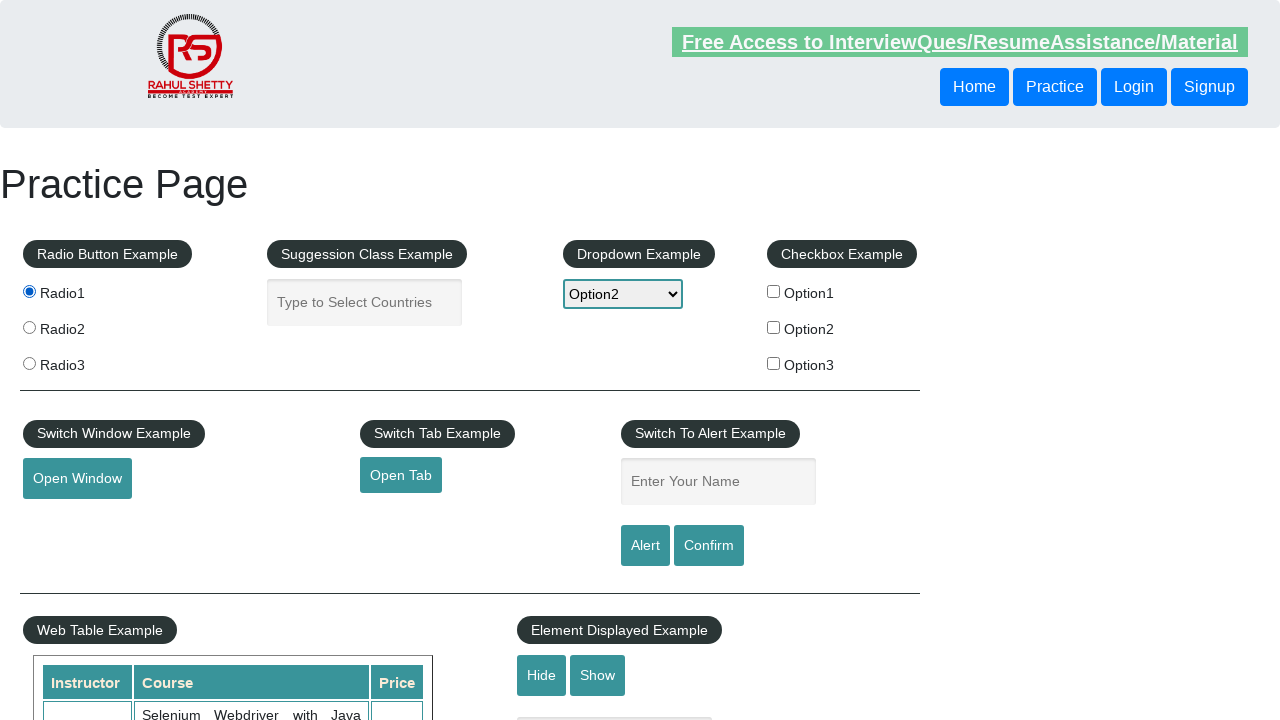

Checked checkbox for 'Option3' at (774, 363) on #checkBoxOption3
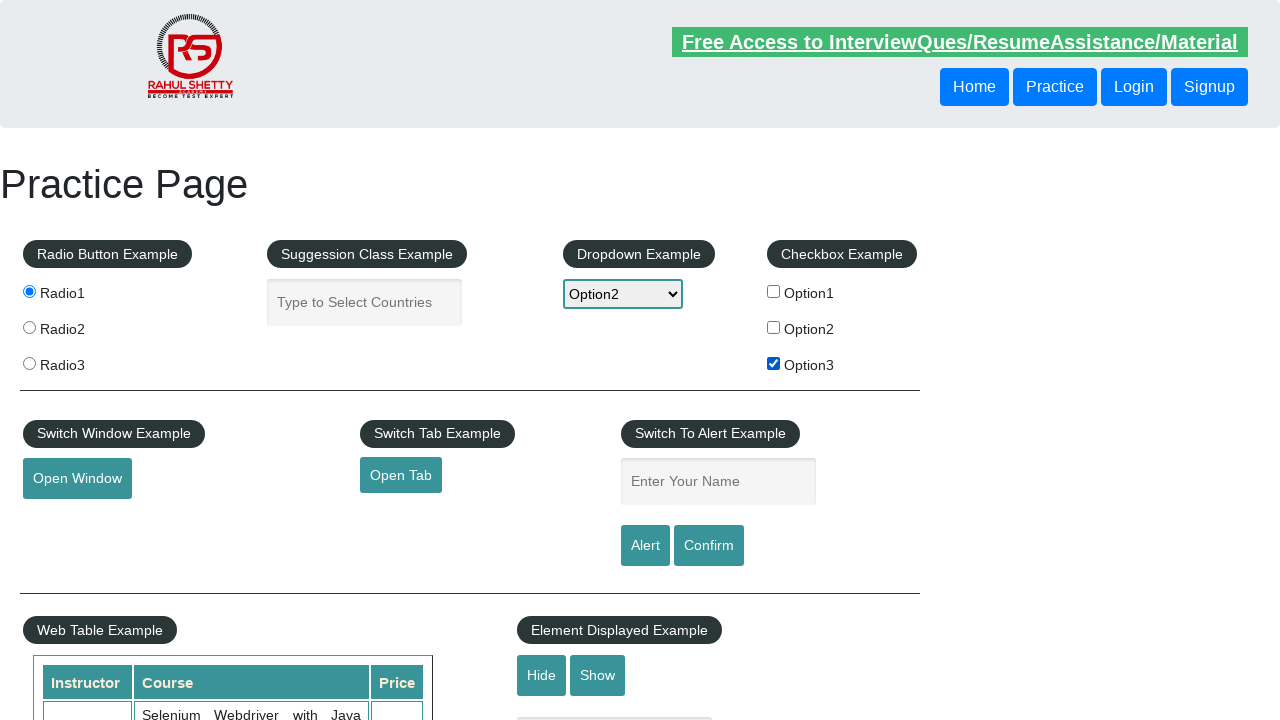

Clicked on 'Enter Your Name' textbox at (718, 482) on internal:role=textbox[name="Enter Your Name"i]
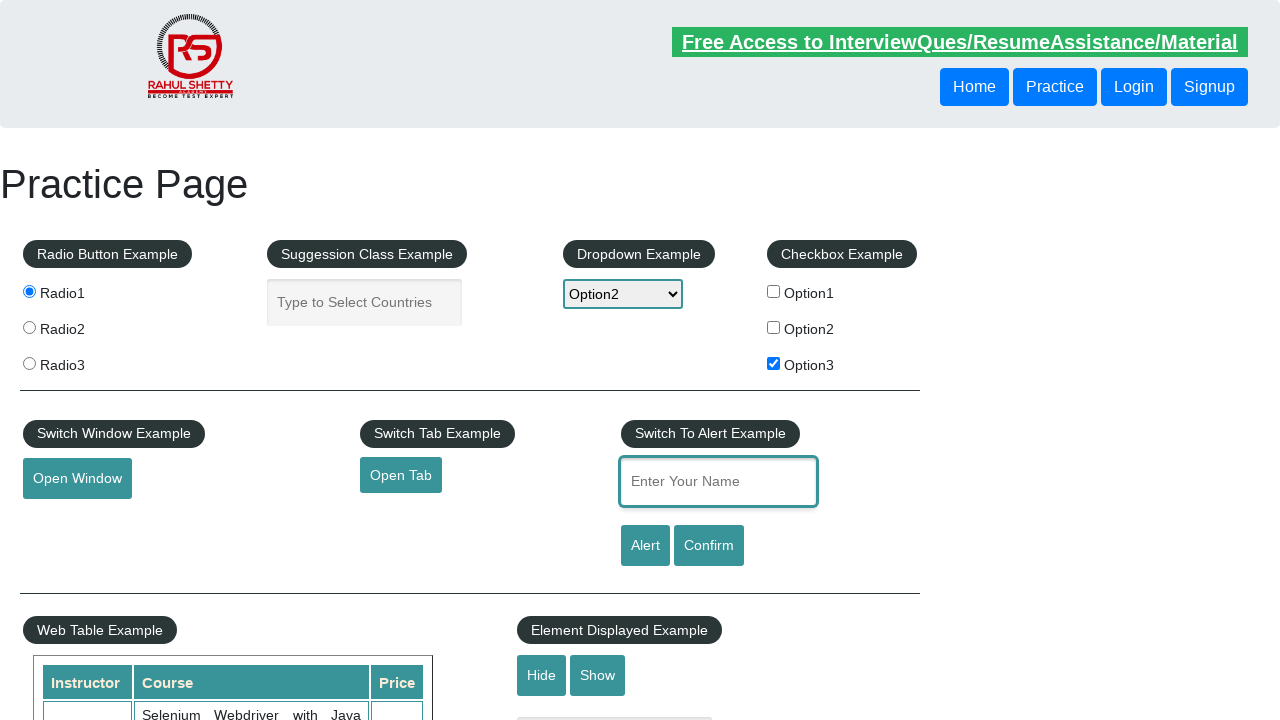

Filled 'Enter Your Name' textbox with 'vishal' on internal:role=textbox[name="Enter Your Name"i]
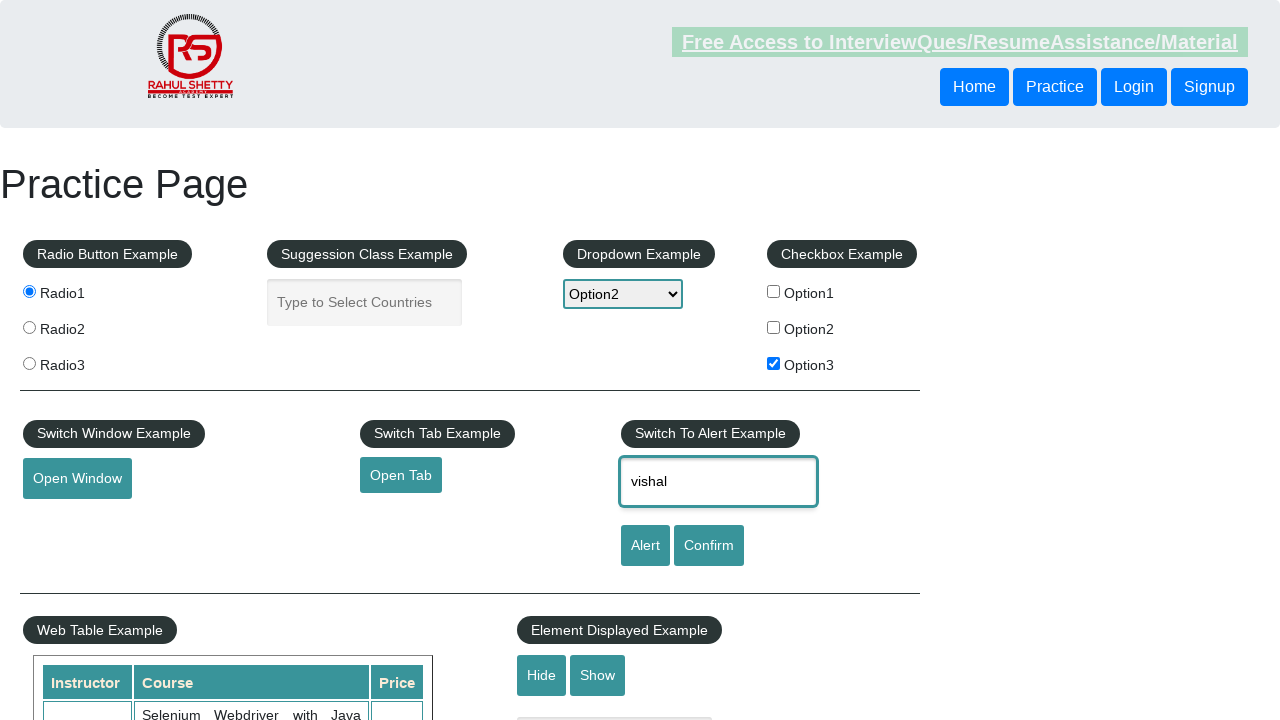

Clicked the 'Hide' button at (542, 675) on internal:role=button[name="Hide"i]
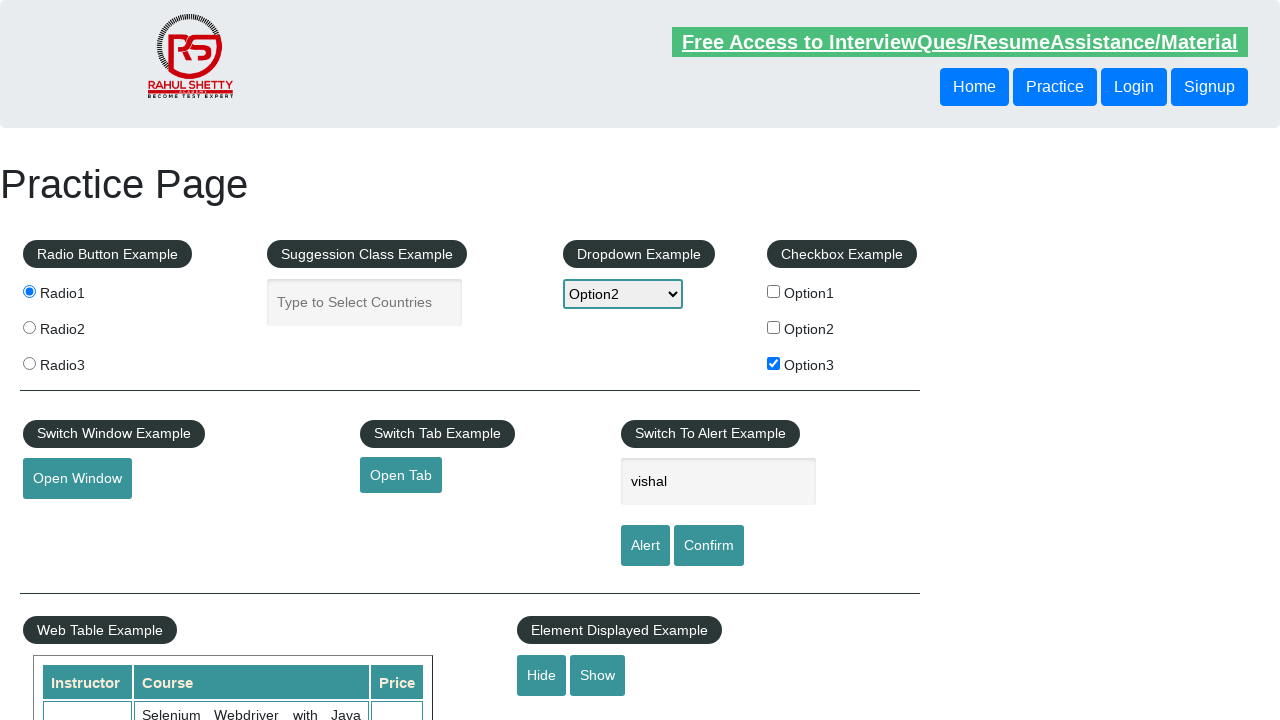

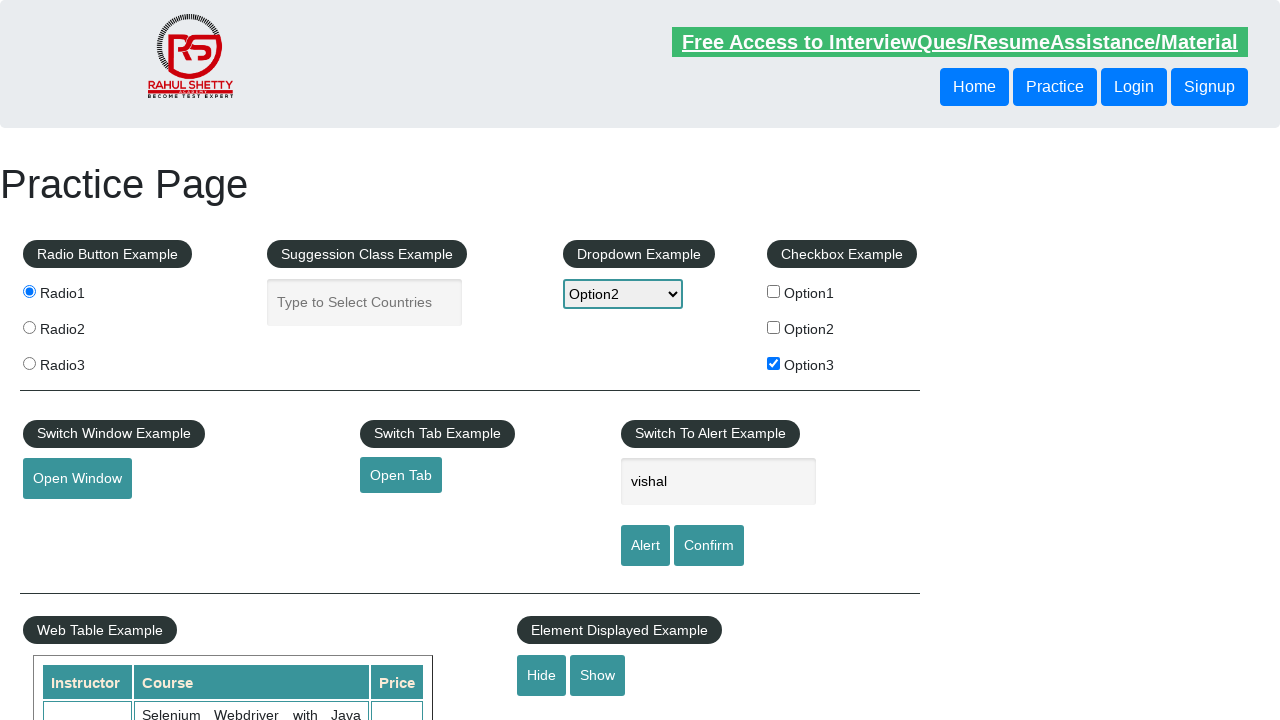